Tests the customer lookup error handling by submitting invalid customer information and verifying the error message is displayed

Starting URL: https://parabank.parasoft.com/

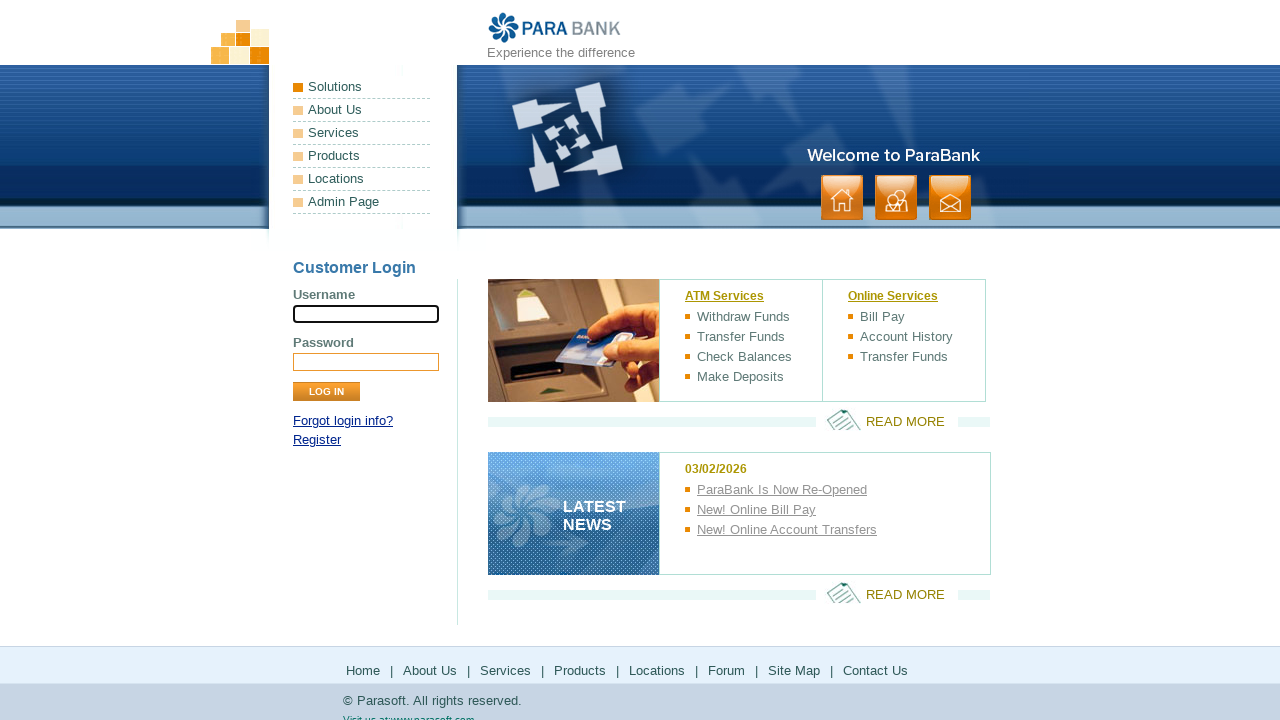

Clicked 'Forgot login info?' link at (343, 421) on internal:role=link[name="Forgot login info?"i]
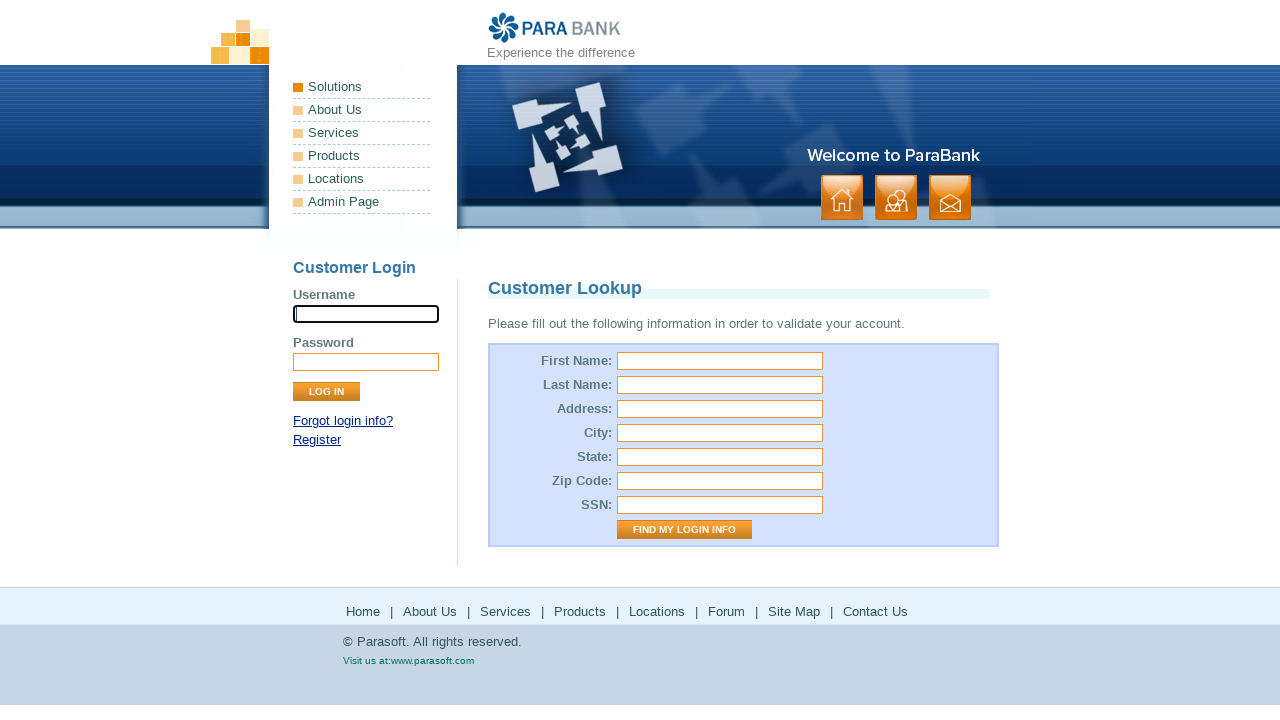

Page loaded after navigation to forgot login info
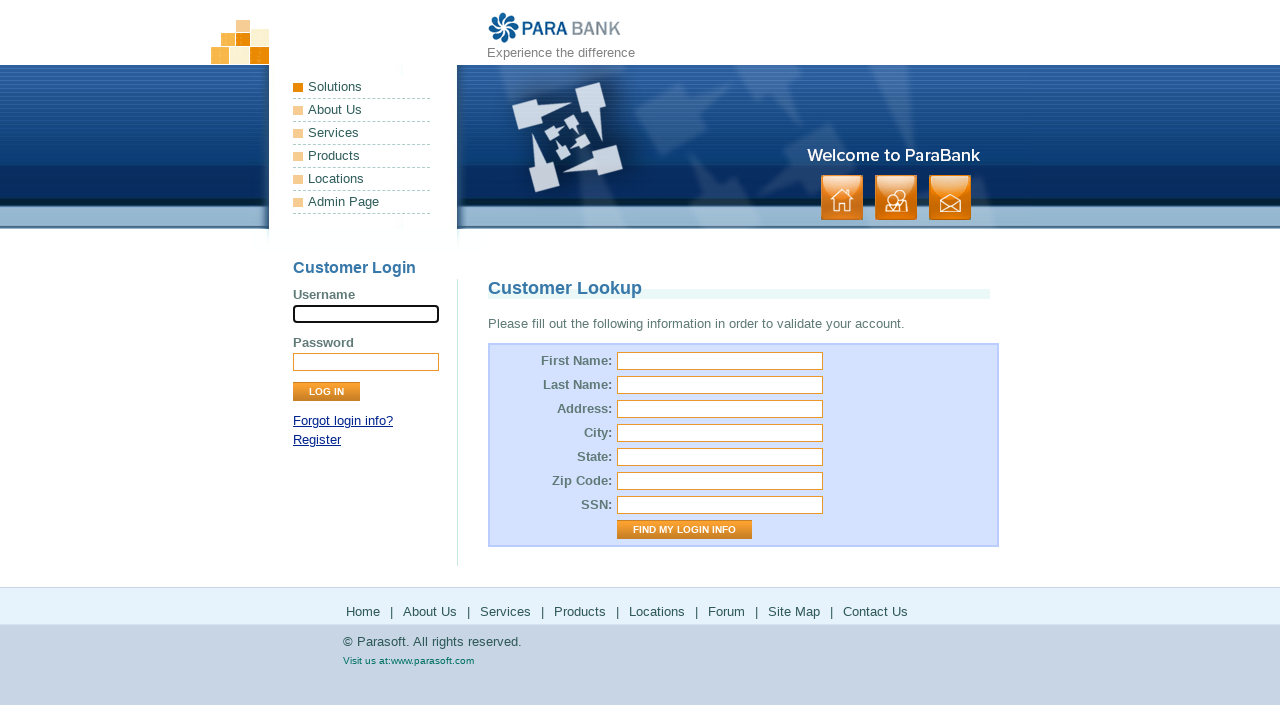

Filled firstName field with invalid data 'e' on #firstName
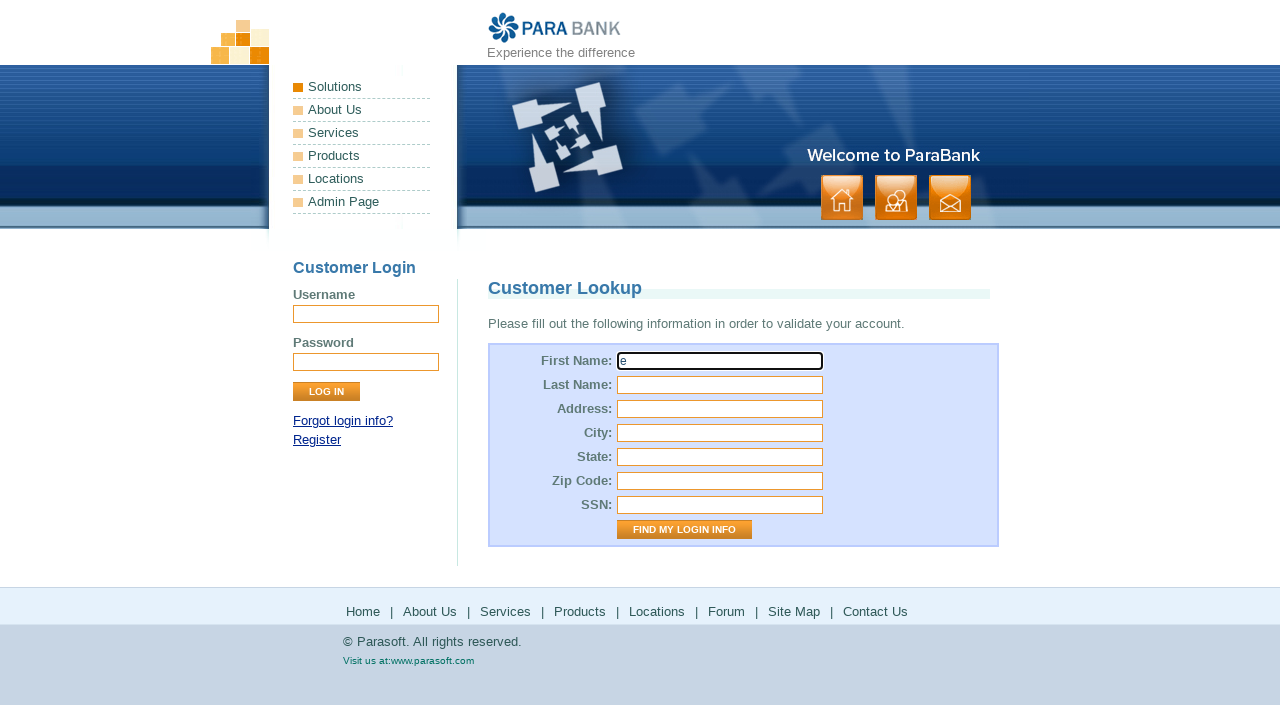

Filled lastName field with invalid data 'e' on #lastName
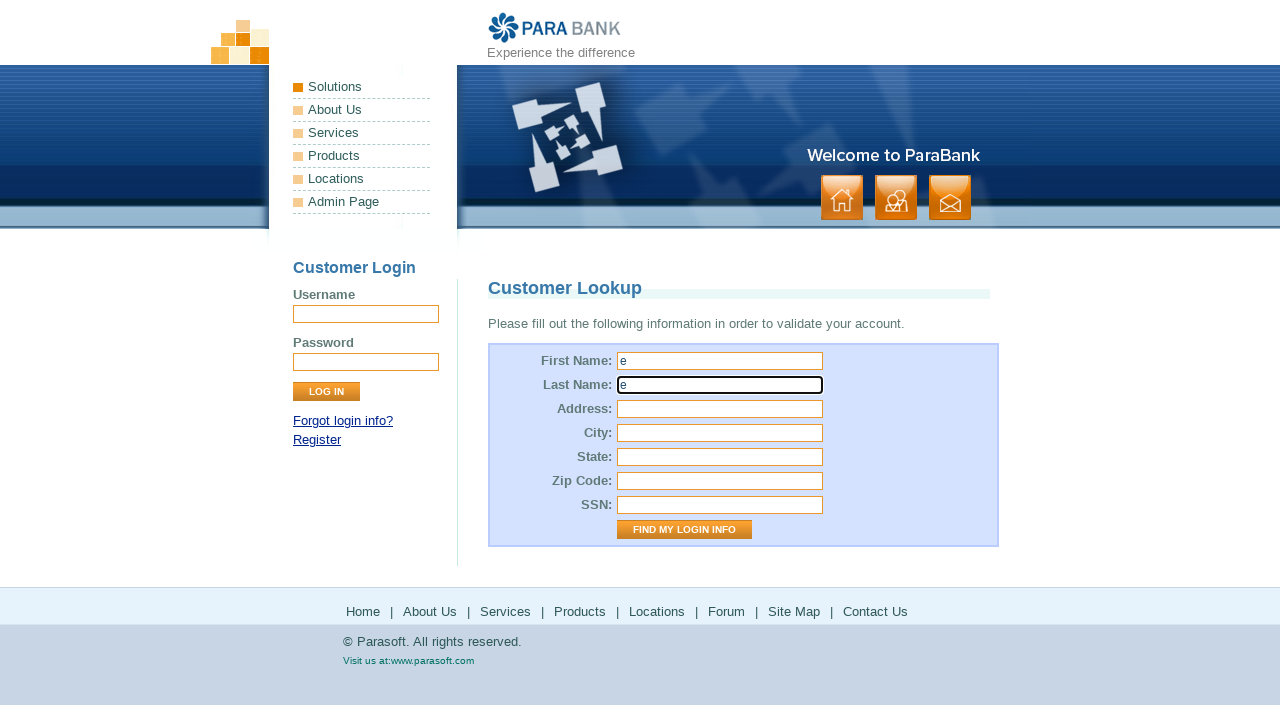

Filled street address field with invalid data 'e' on #address\.street
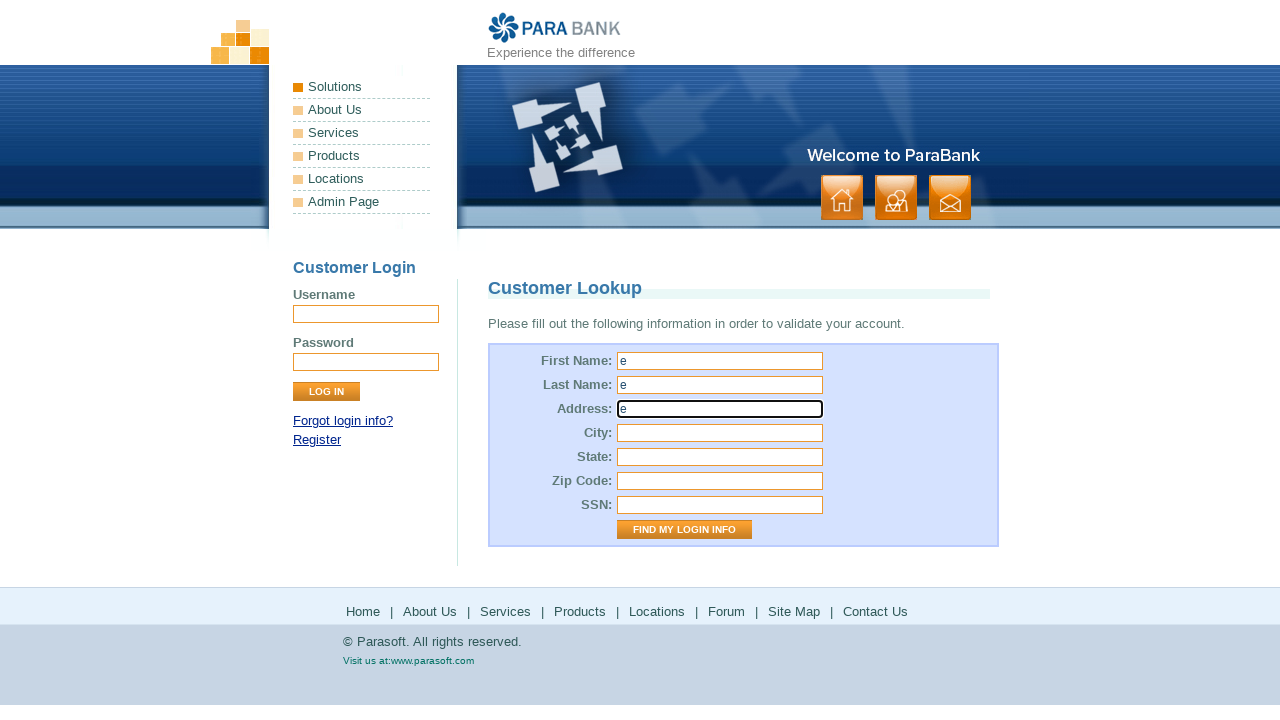

Filled city field with invalid data 'e' on #address\.city
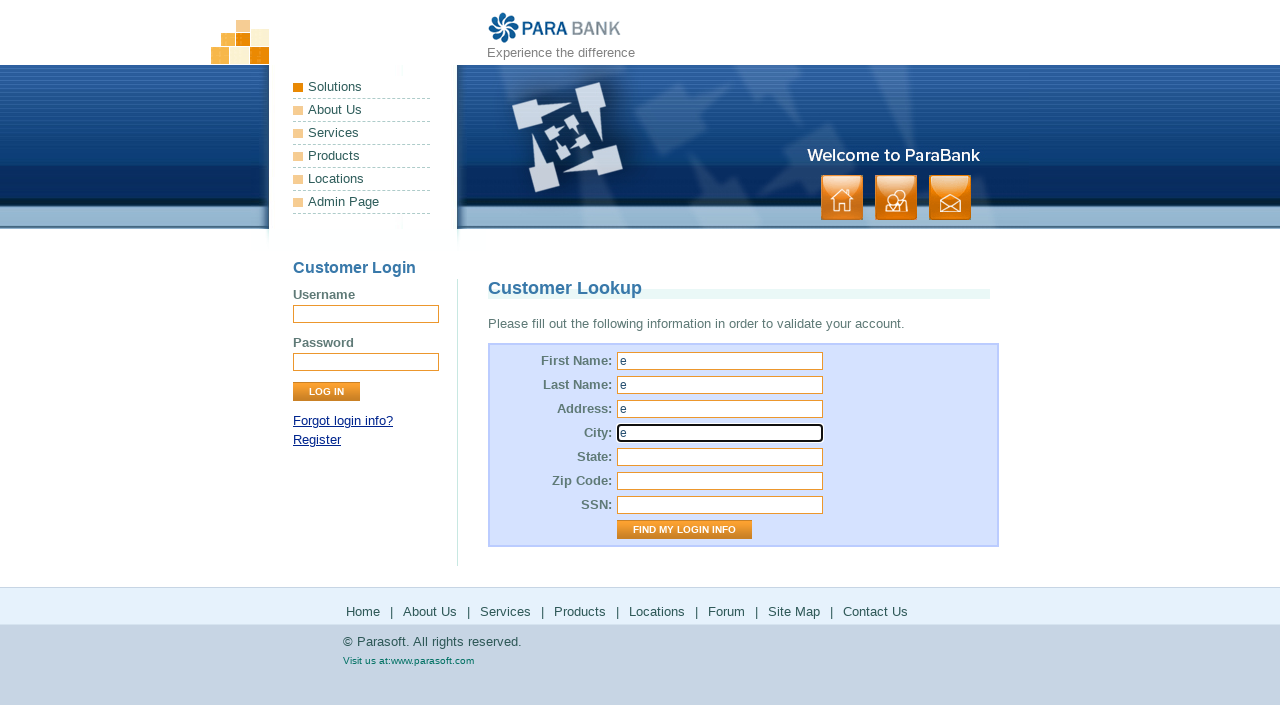

Filled state field with invalid data 'e' on #address\.state
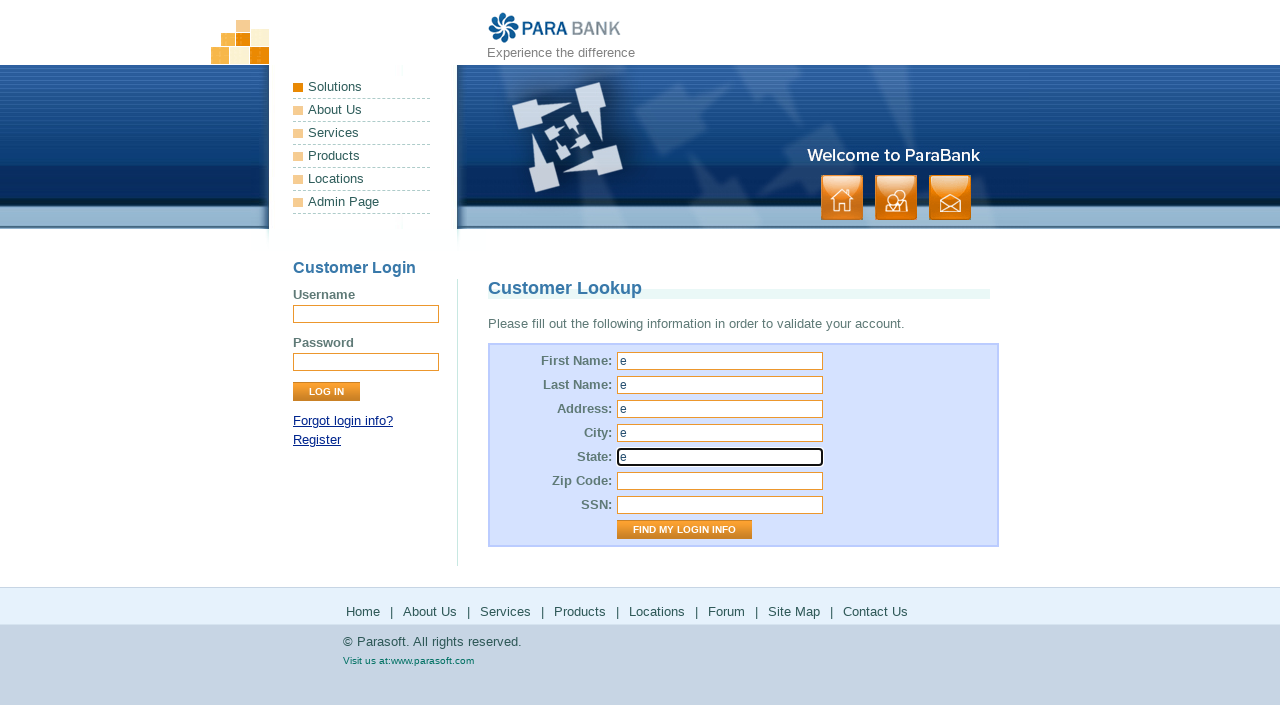

Filled zip code field with invalid data '00000' on #address\.zipCode
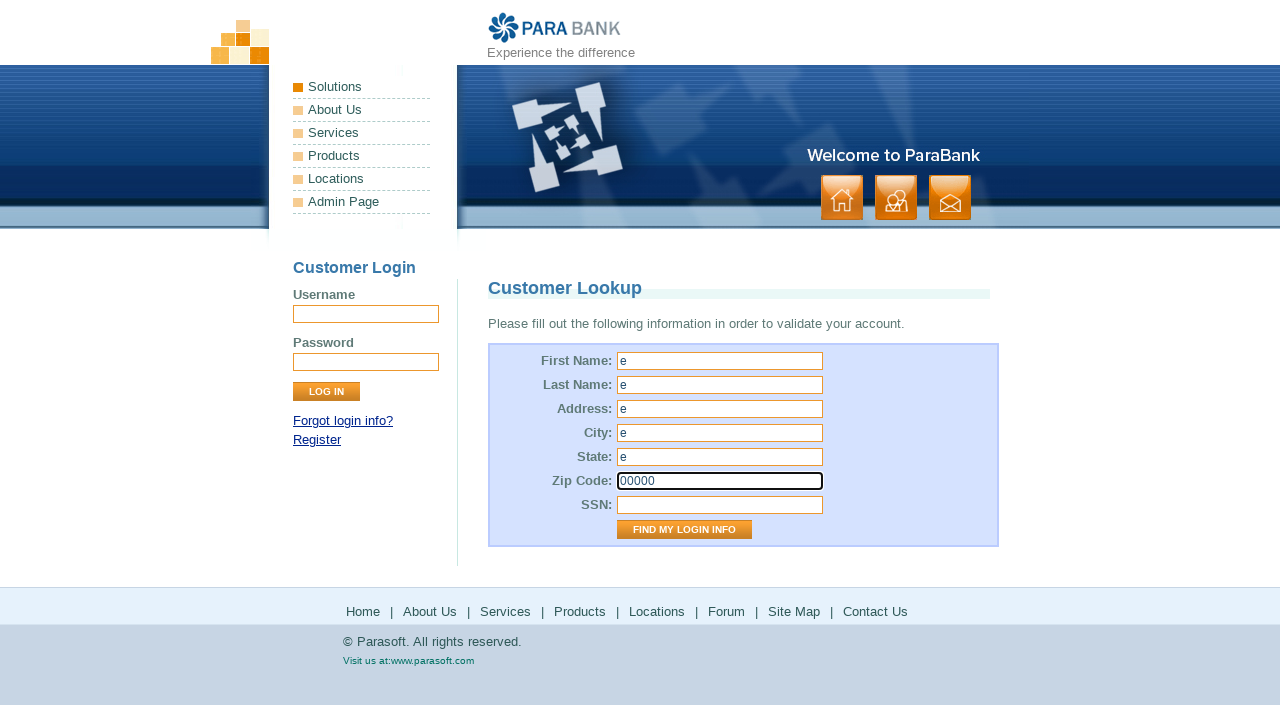

Filled SSN field with invalid data '0000' on #ssn
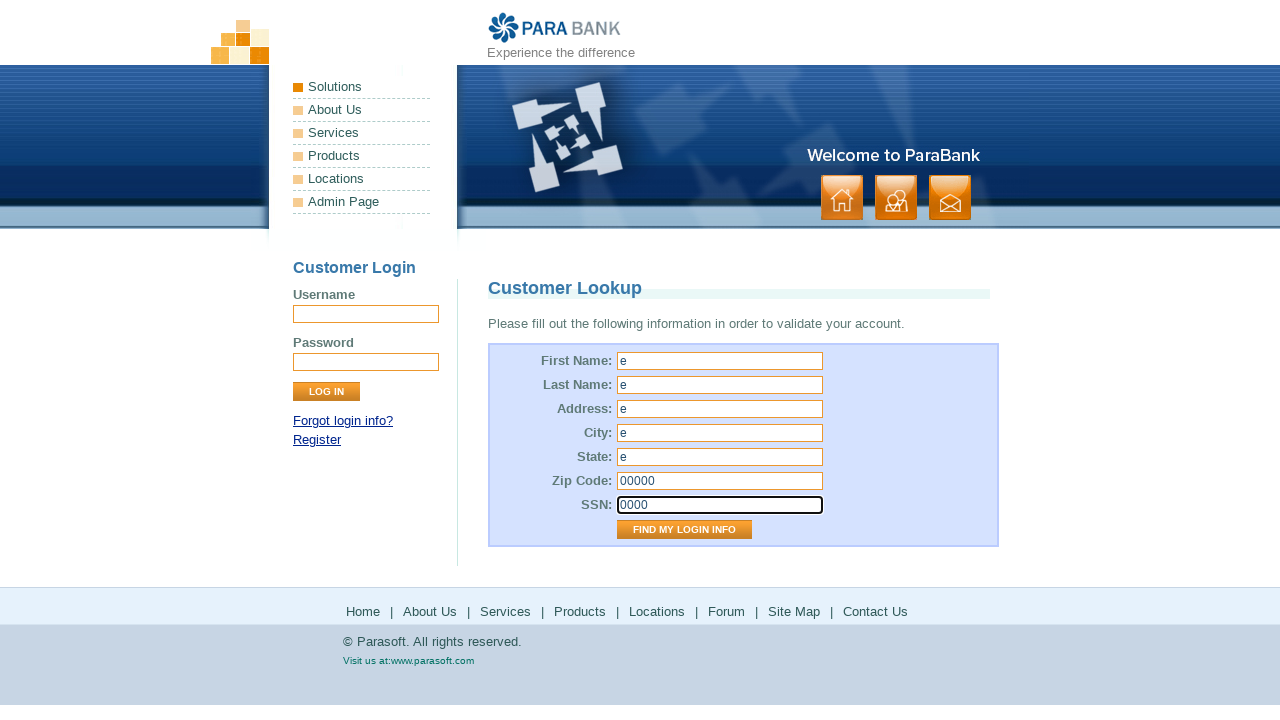

Clicked 'Find My Login Info' button to submit lookup form at (684, 530) on internal:role=button[name="Find My Login Info"i]
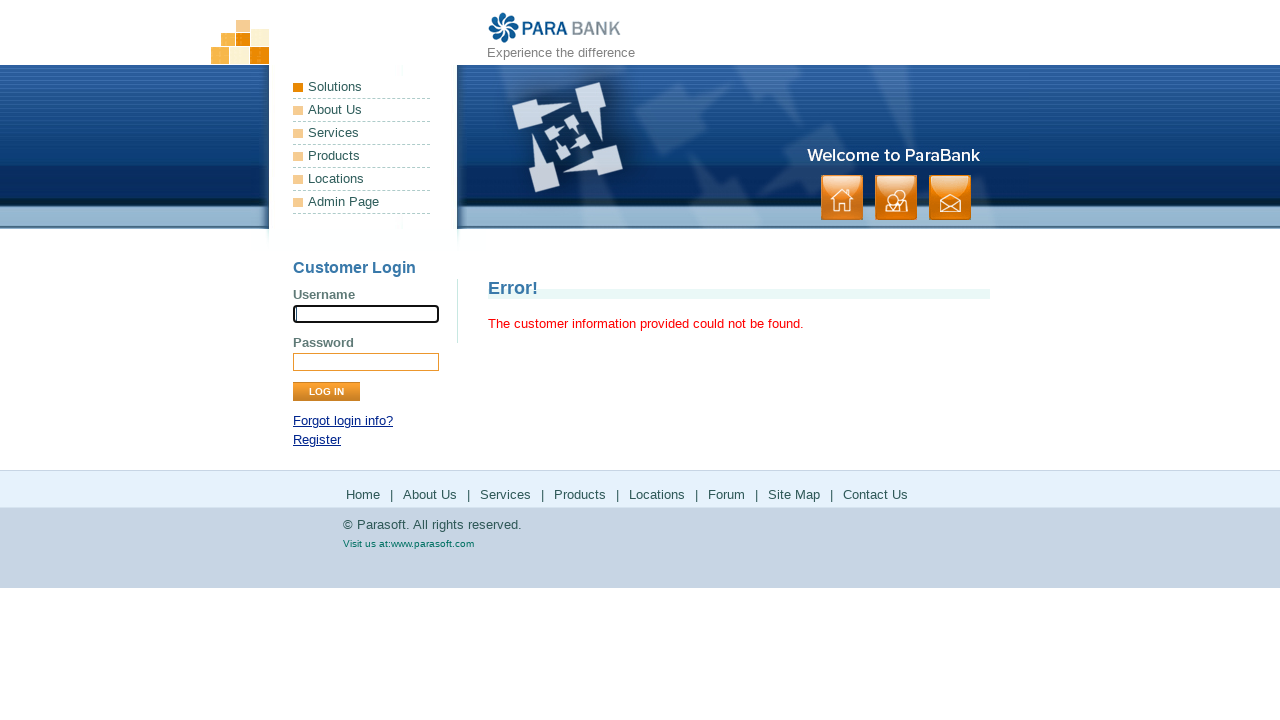

Located error title element
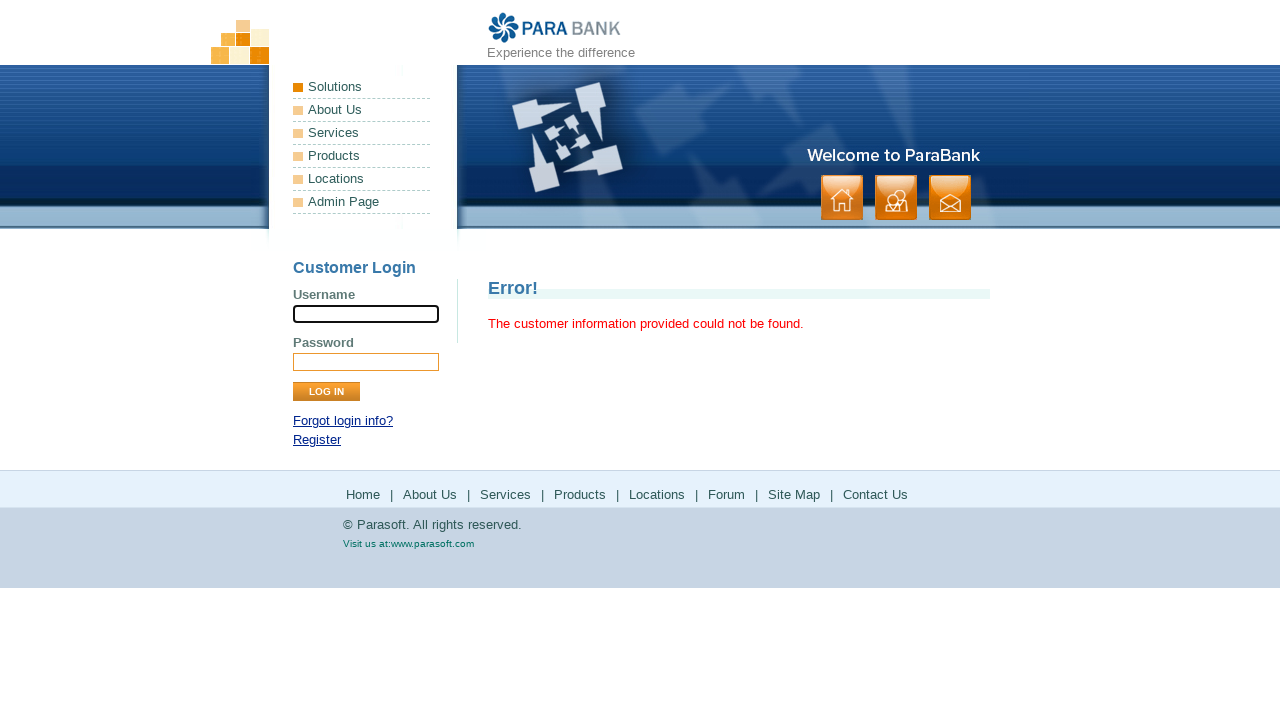

Located error message element
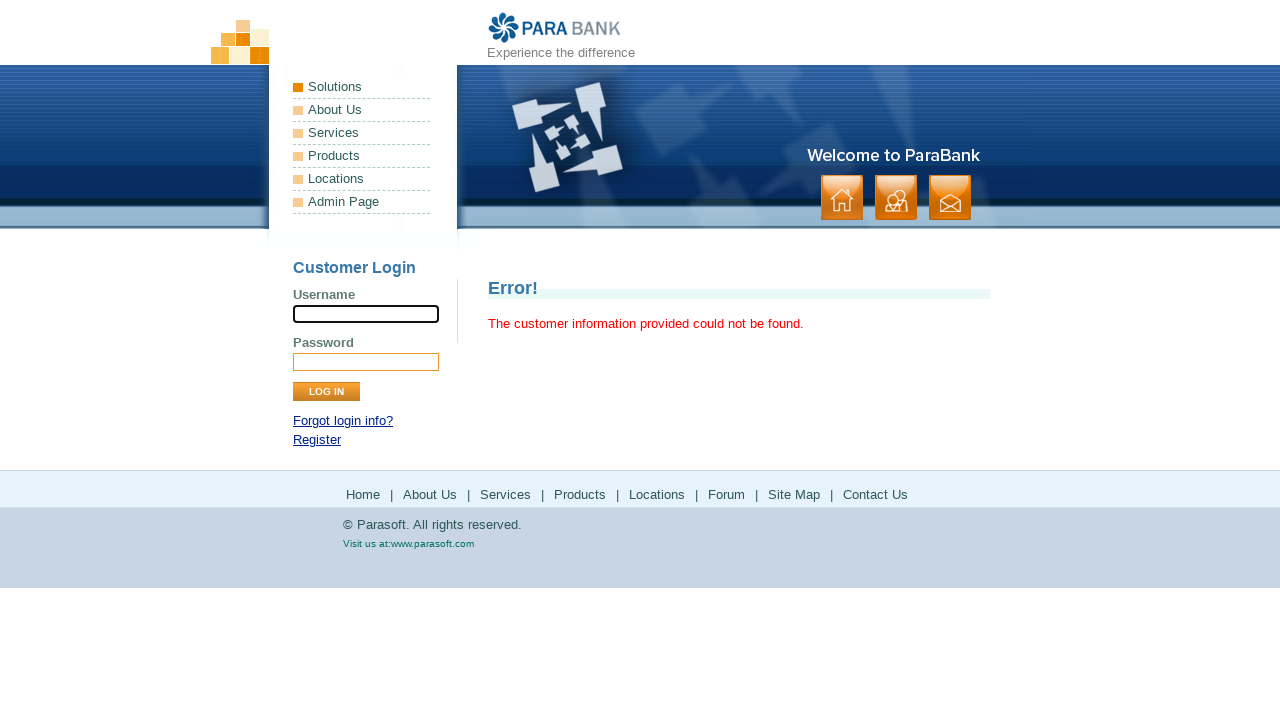

Verified error title contains 'Error!' message
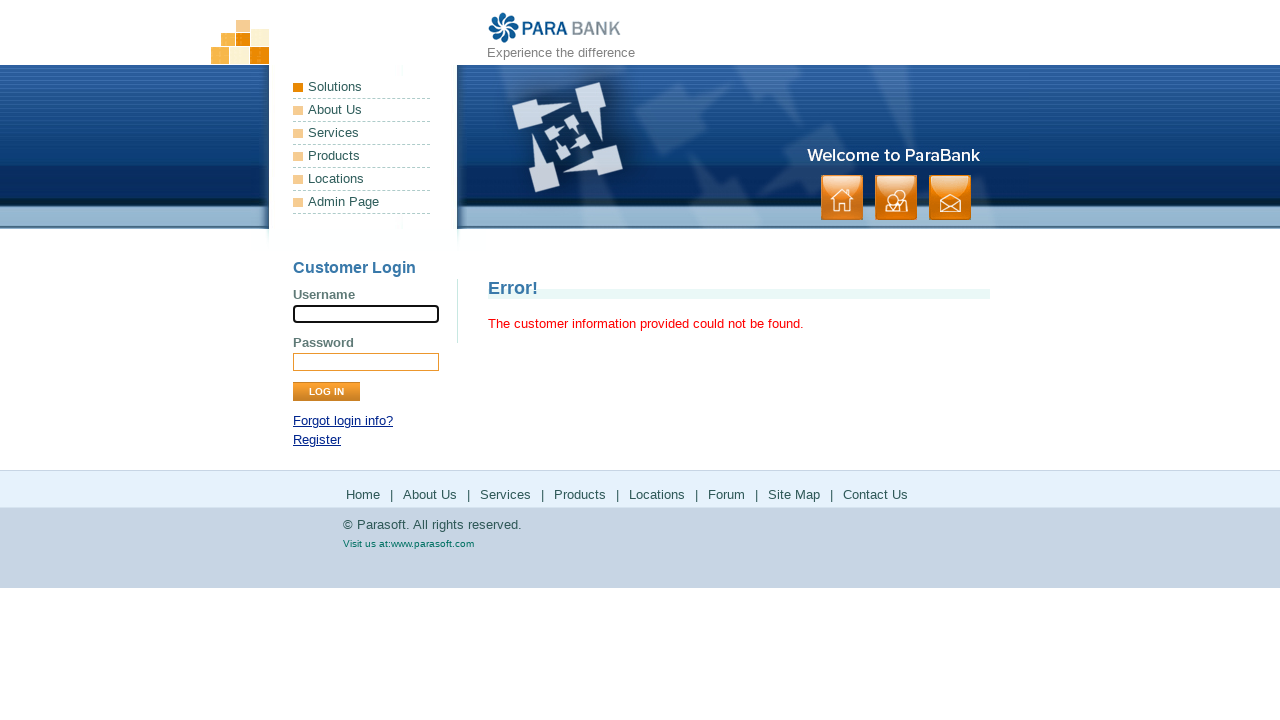

Verified error message confirms customer information was not found
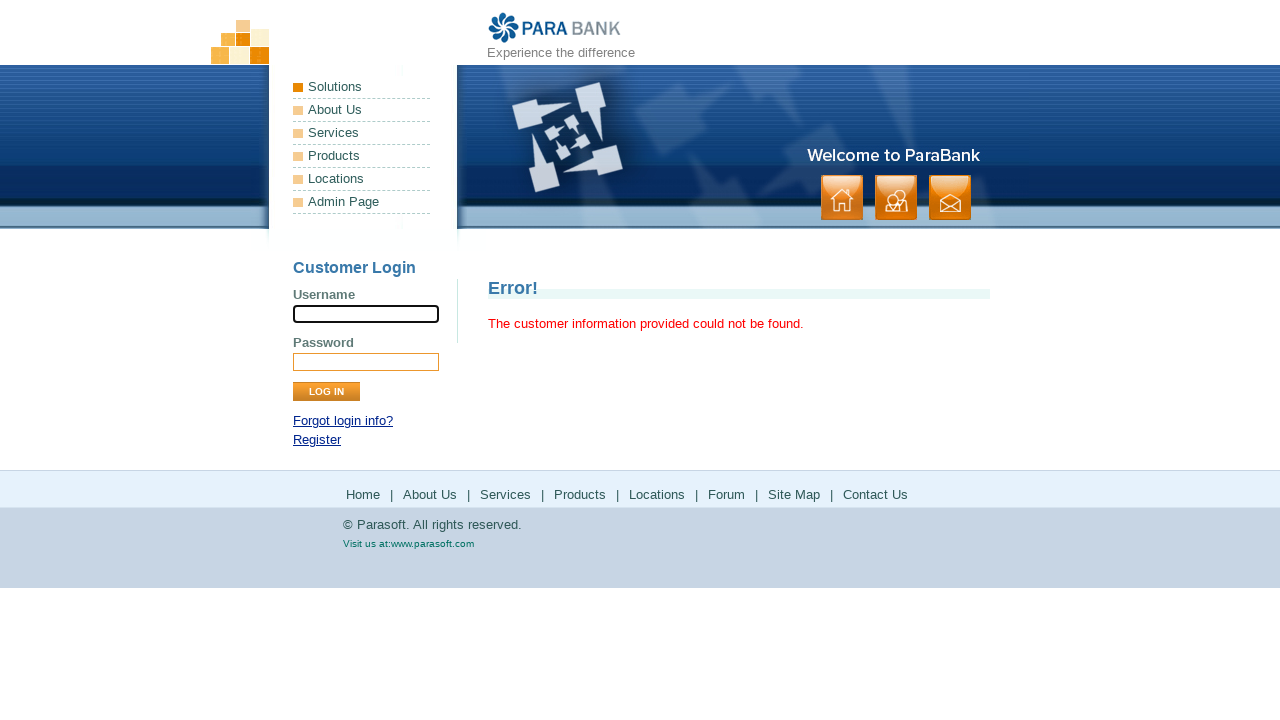

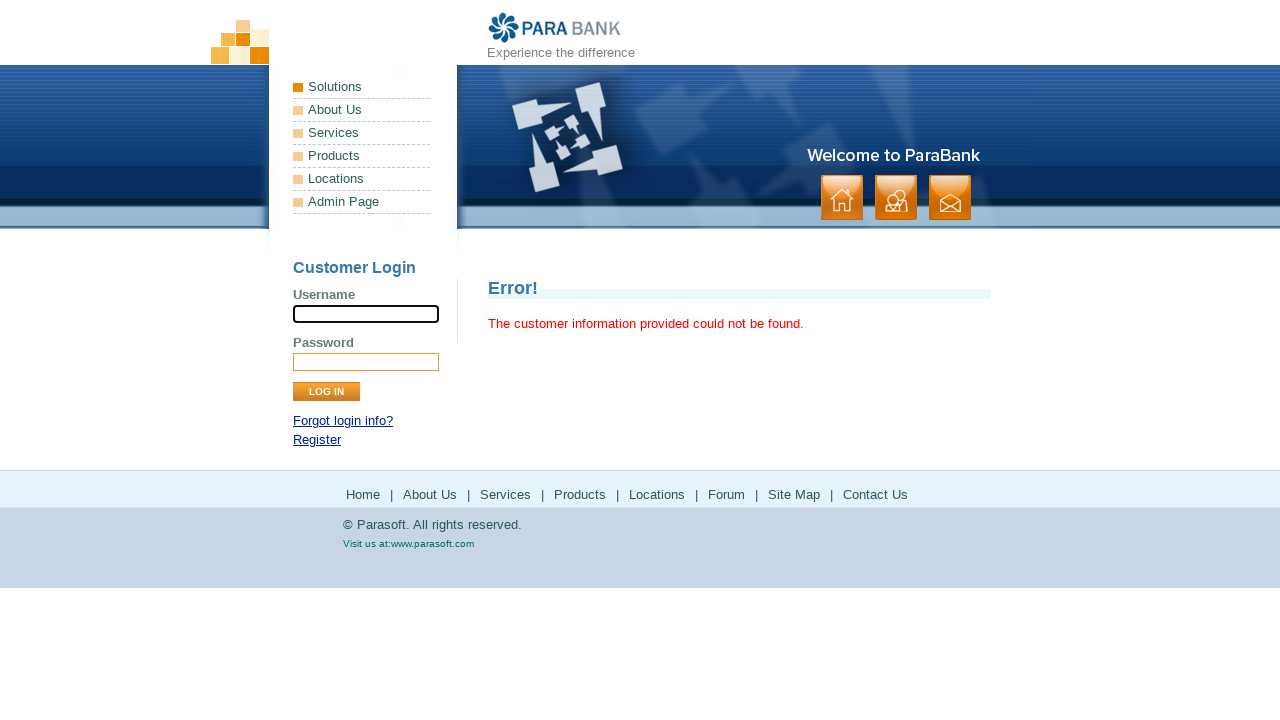